Tests selecting Option 2 from a dropdown list on the Heroku test application's dropdown page

Starting URL: https://the-internet.herokuapp.com/

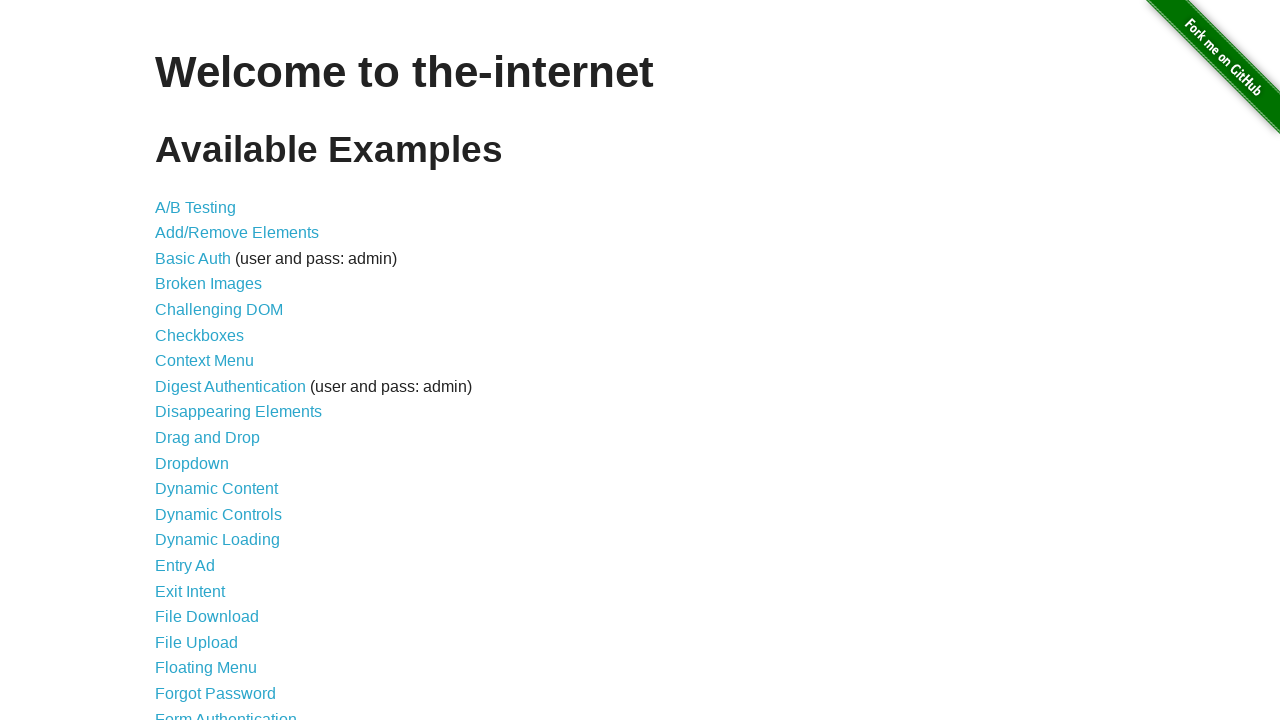

Clicked on the Dropdown link to navigate to dropdown page at (192, 463) on #content > ul > li:nth-child(11) > a
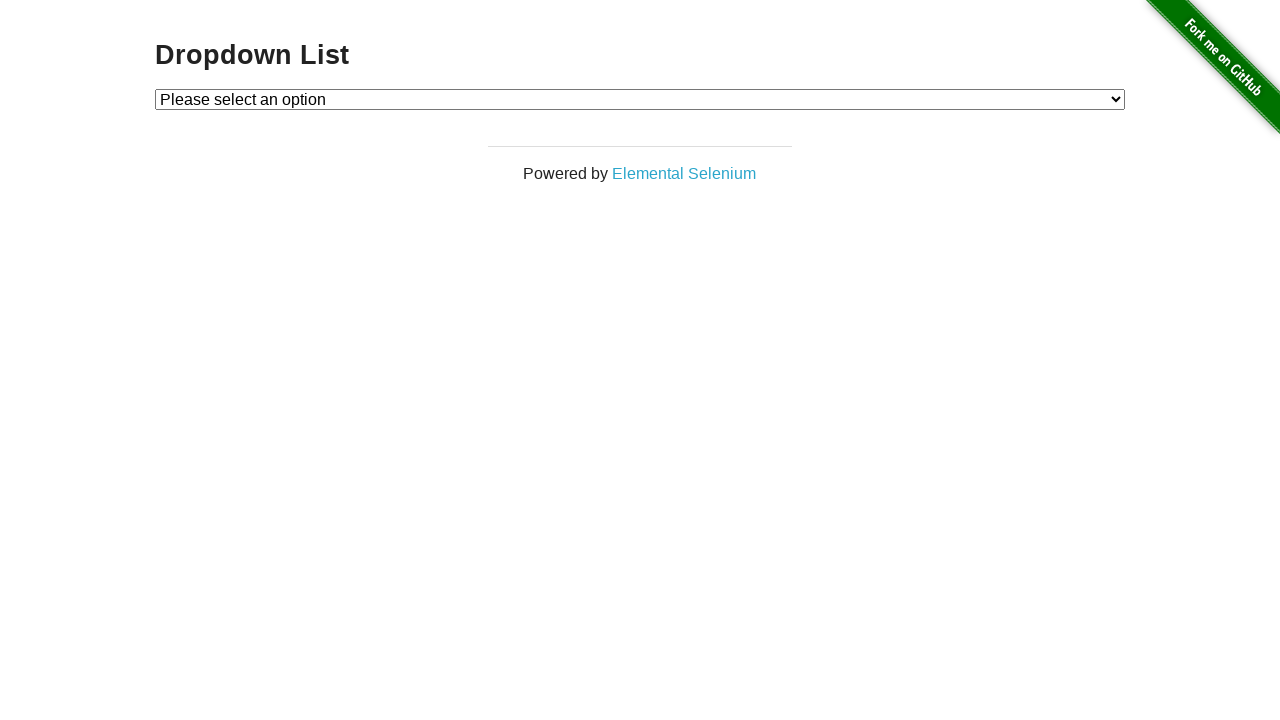

Dropdown page loaded and dropdown element is visible
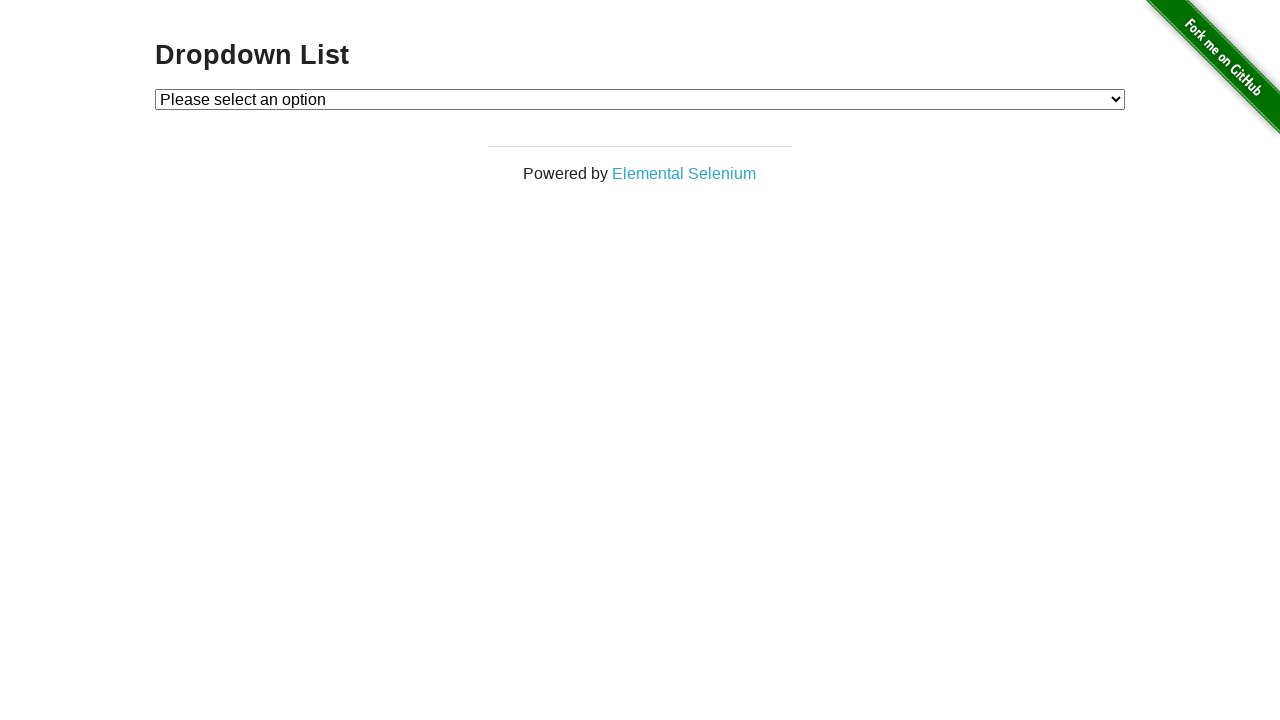

Selected Option 2 from the dropdown list on #dropdown
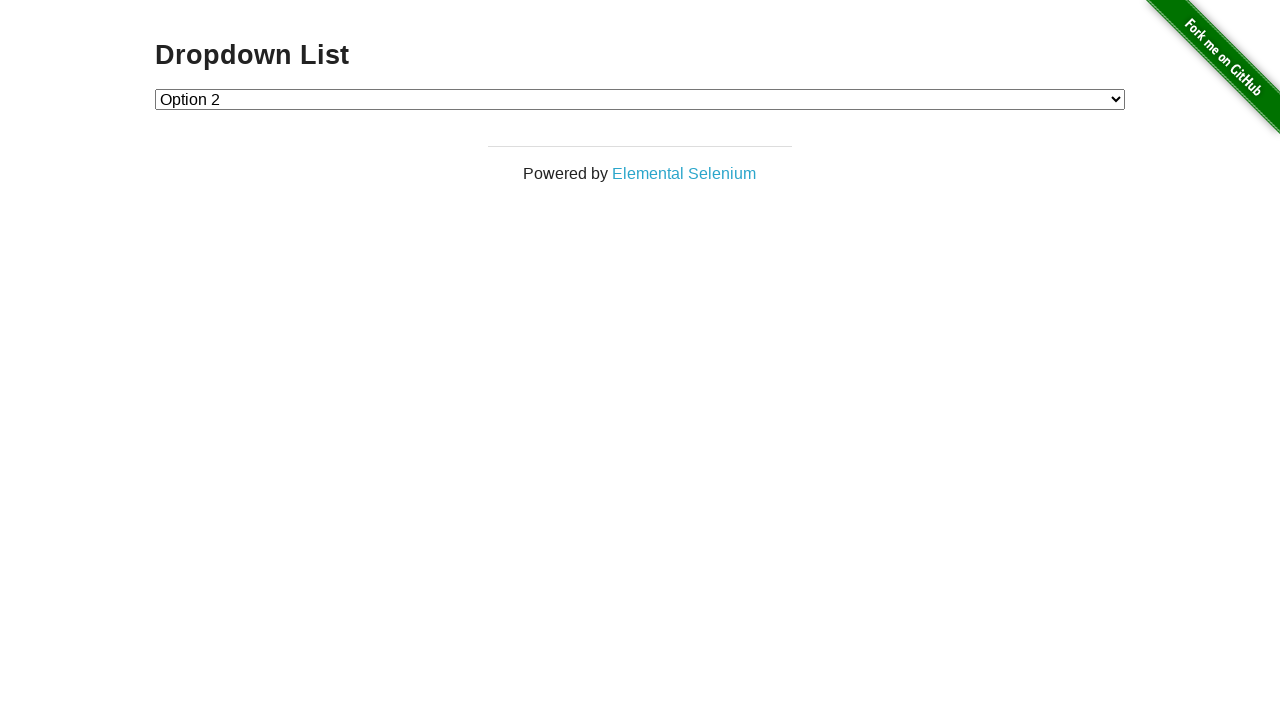

Retrieved the selected dropdown value
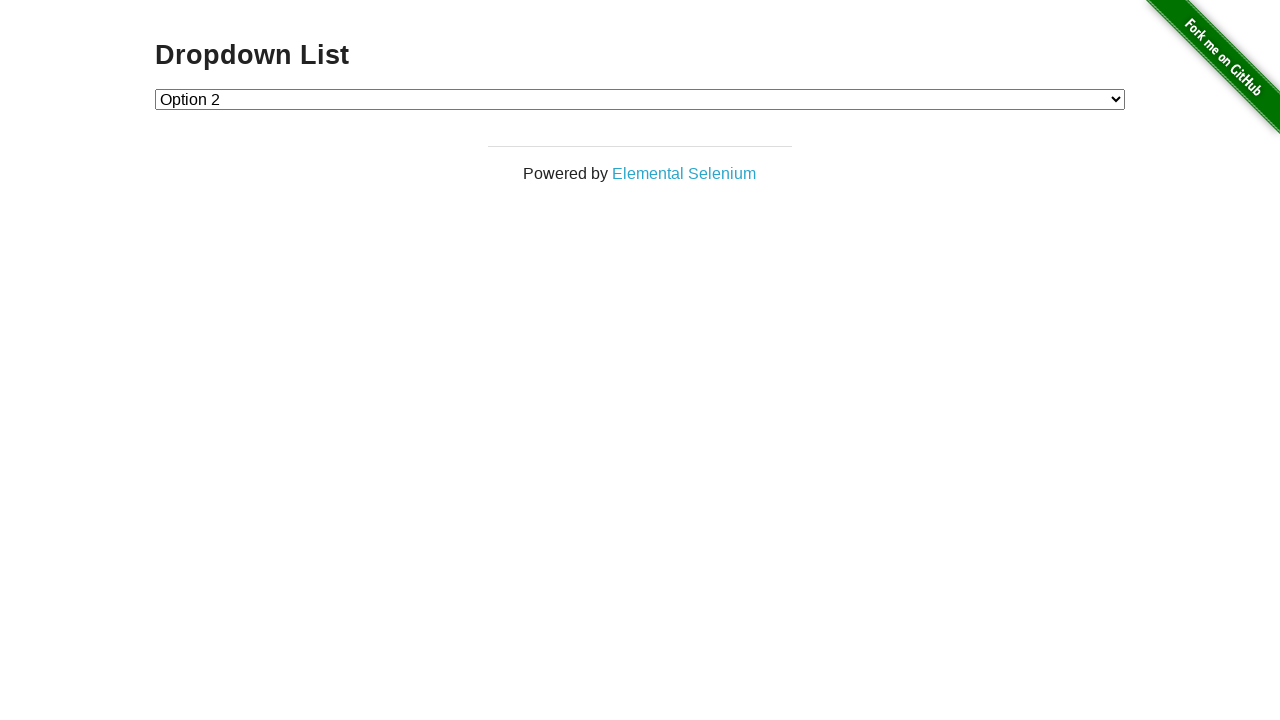

Verified that Option 2 is selected (value == '2')
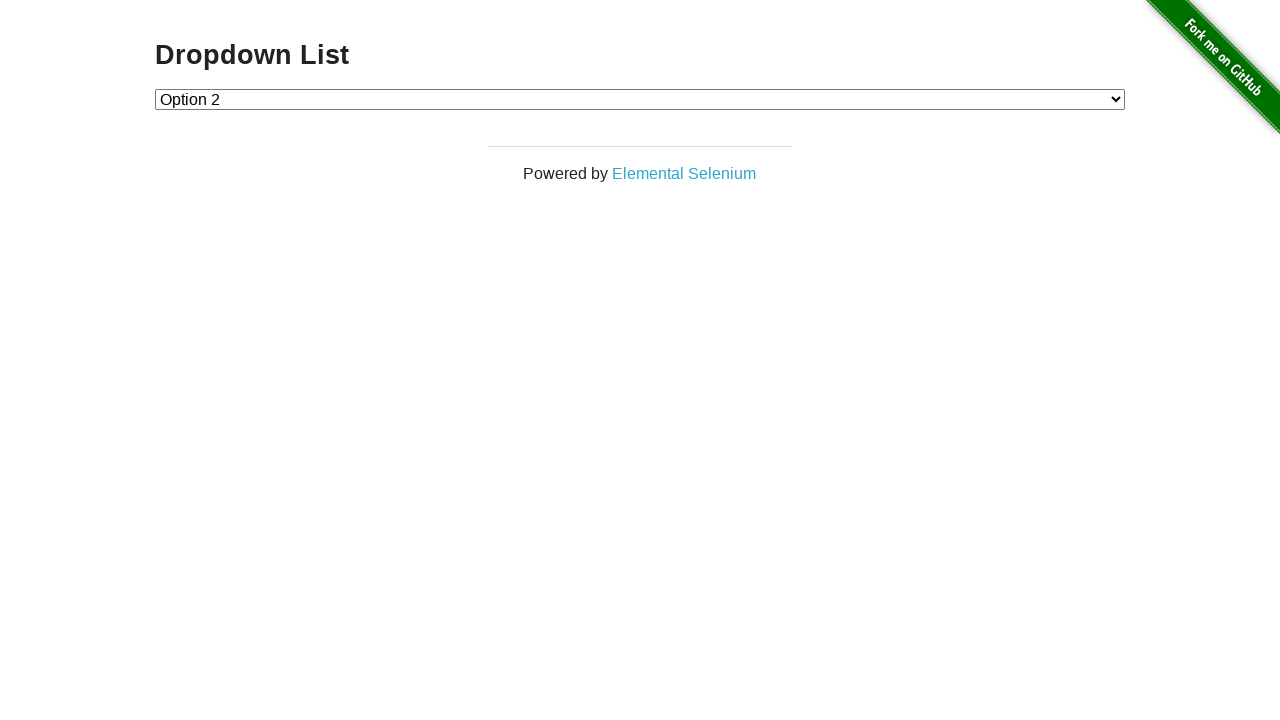

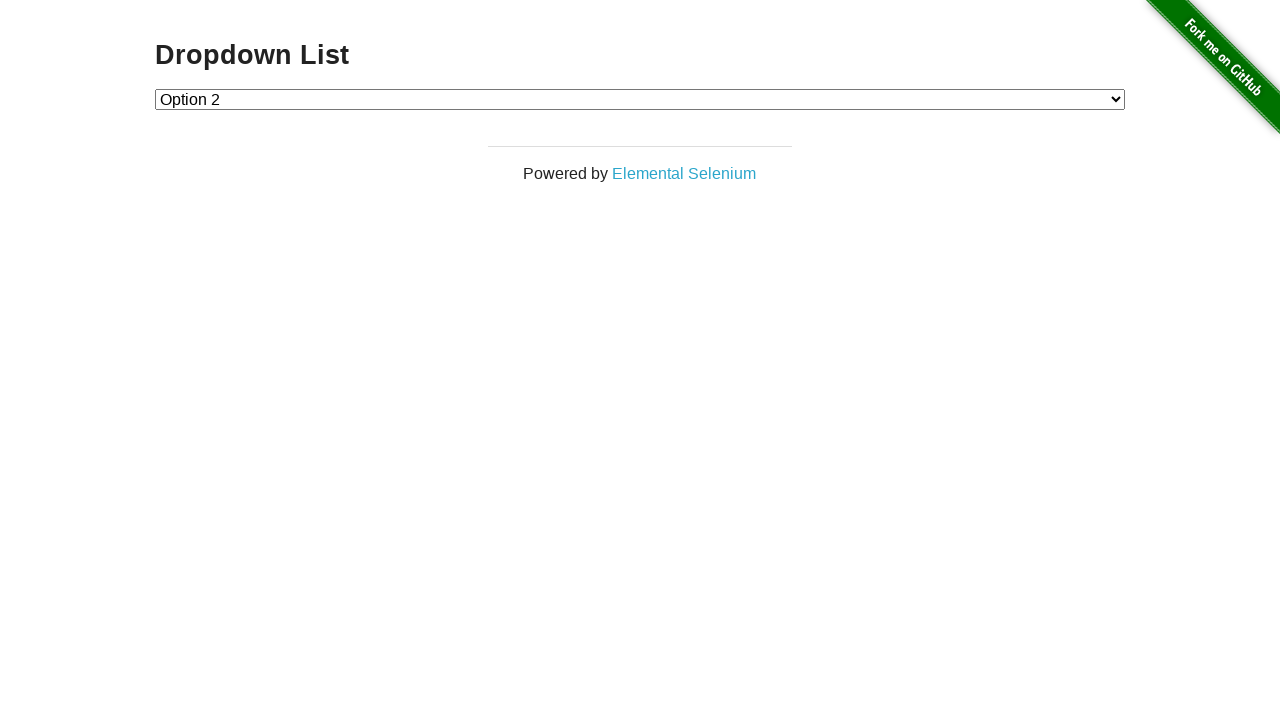